Tests opening a new browser window by clicking on the Multiple Windows link, then clicking the "Click Here" link to open a new window, and verifying the new window content

Starting URL: https://the-internet.herokuapp.com/

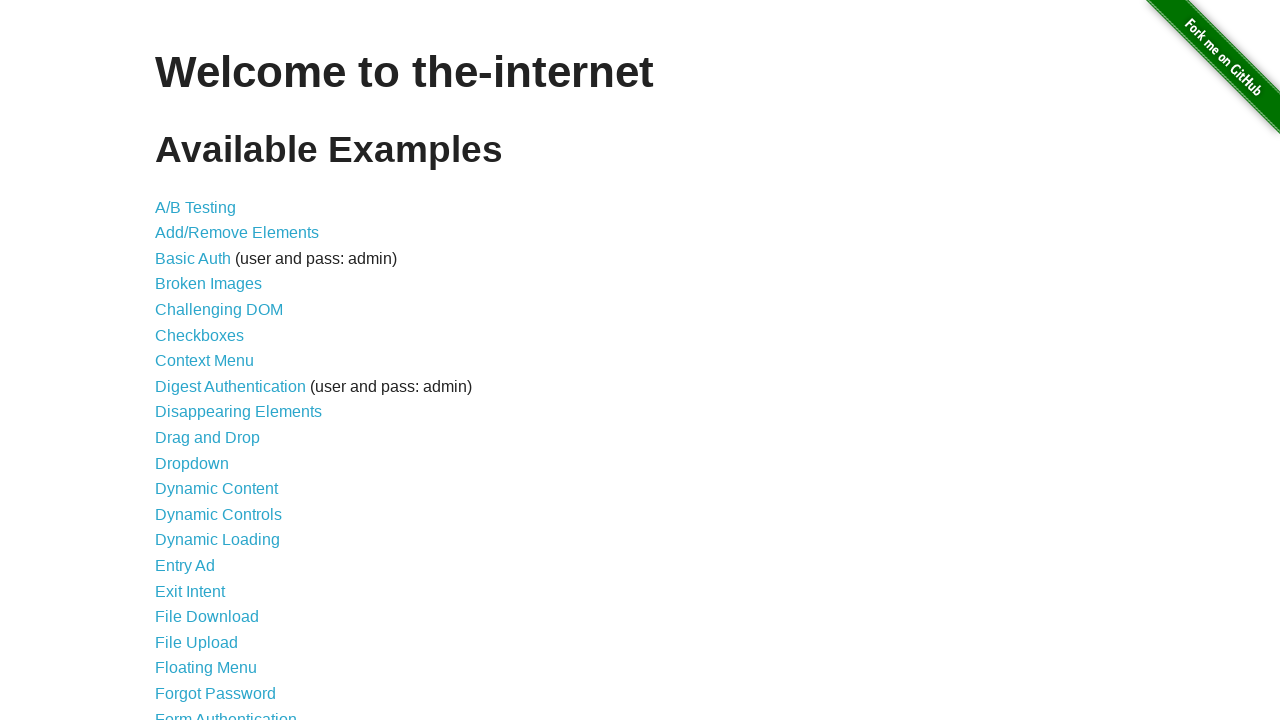

Clicked on Multiple Windows link at (218, 369) on a[href='/windows']
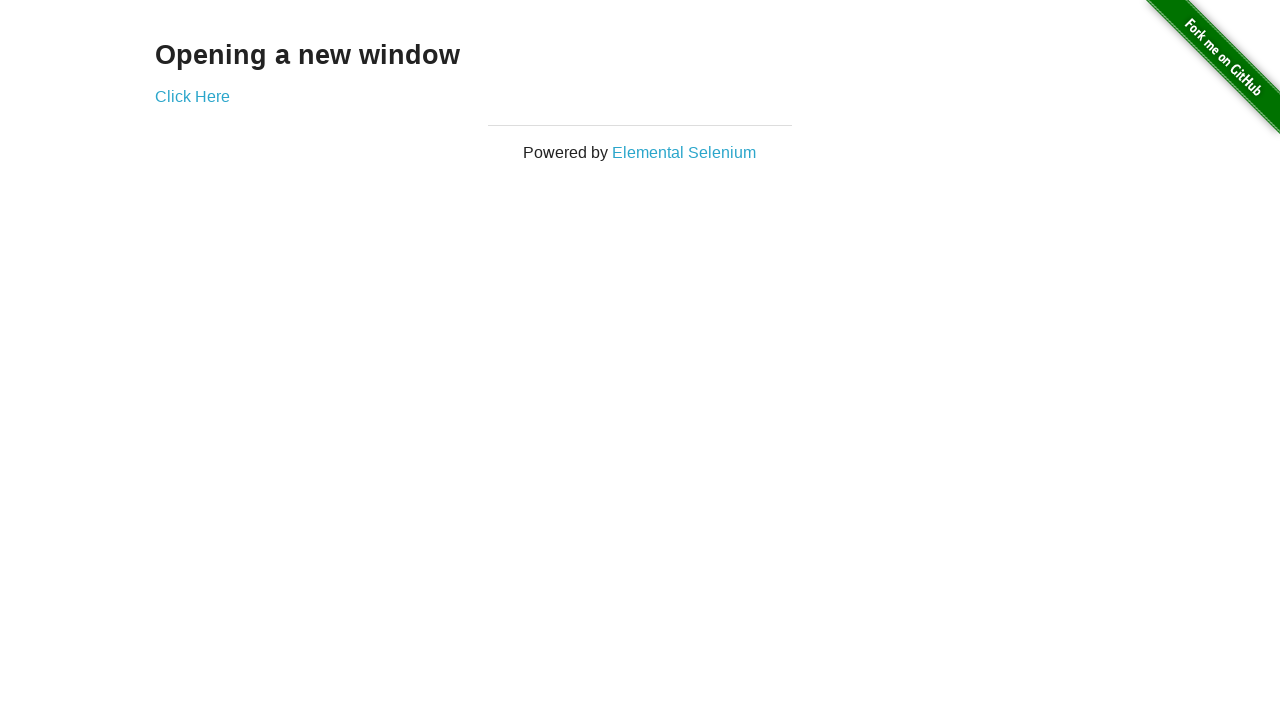

Multiple Windows page loaded and 'Opening a new window' text is visible
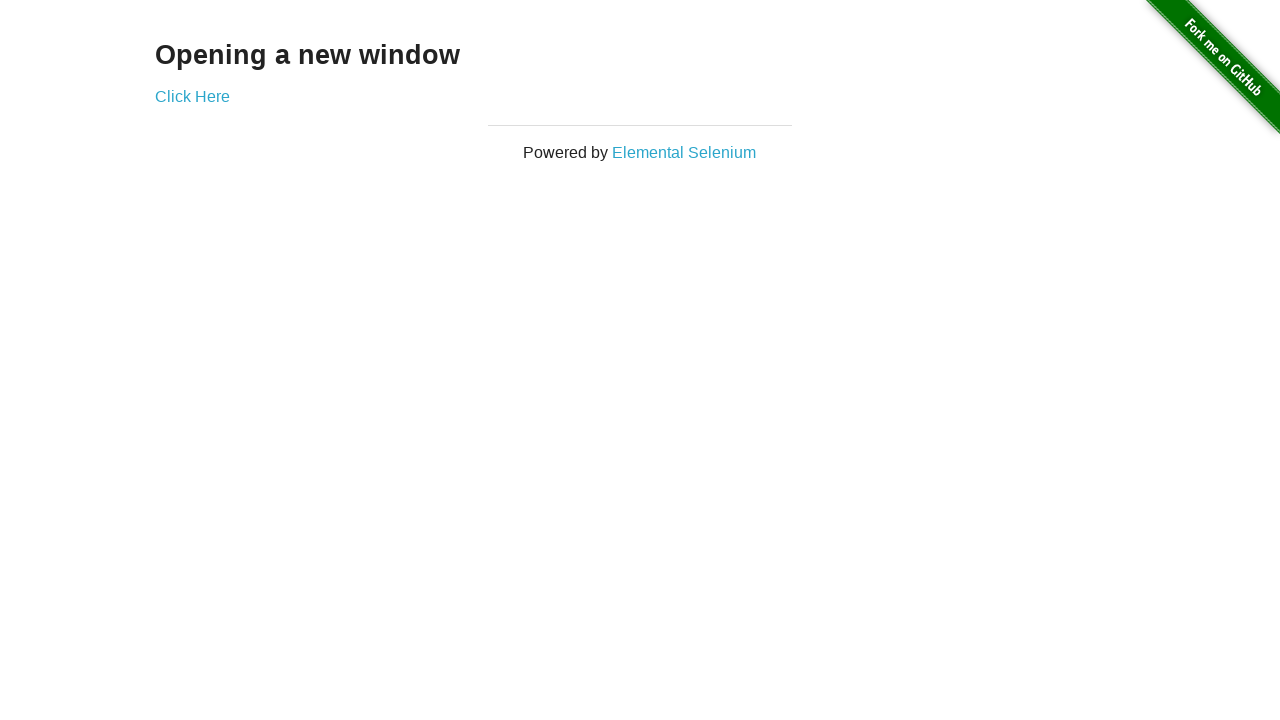

Clicked 'Click Here' link to open new window at (192, 96) on a[href='/windows/new']
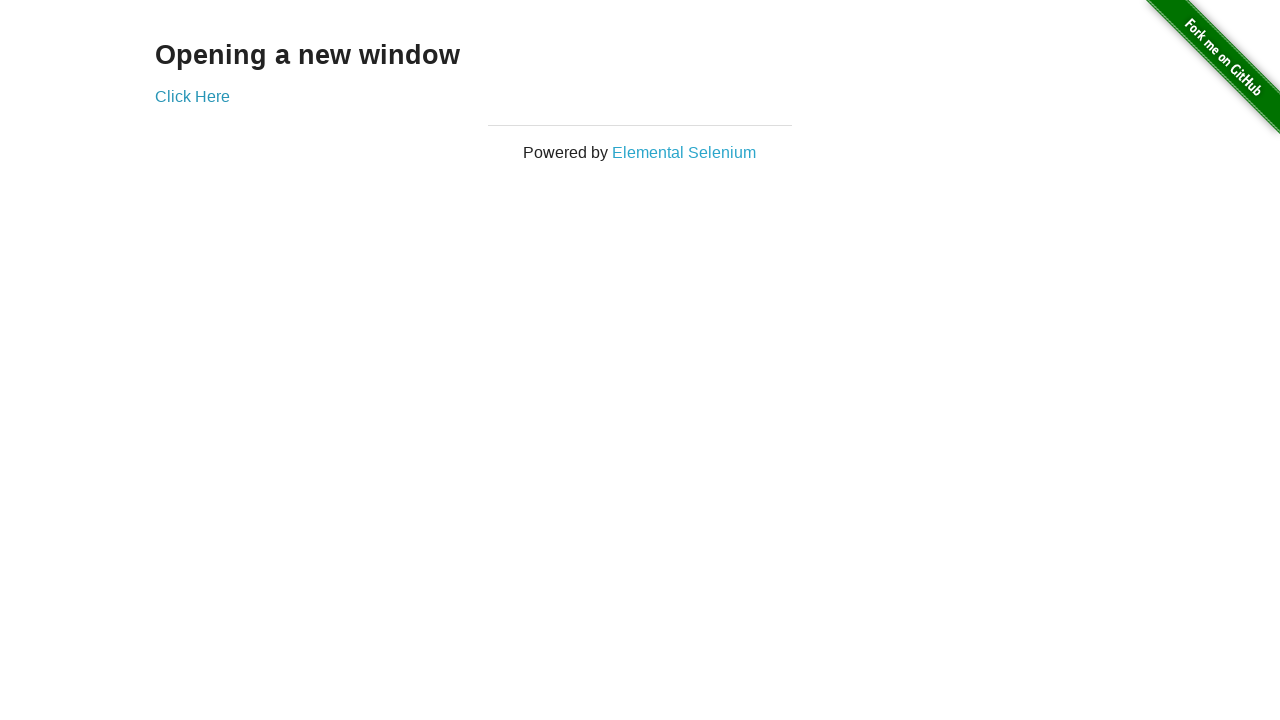

New window opened and page reference obtained
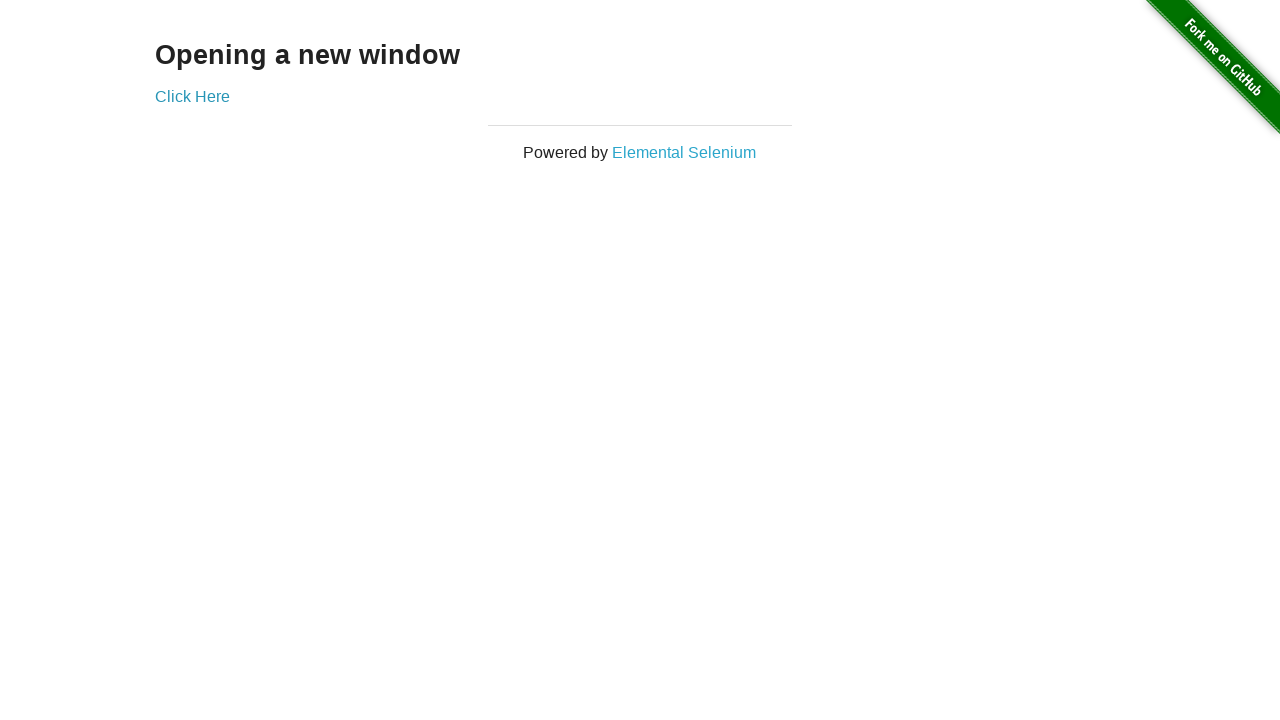

New window page fully loaded
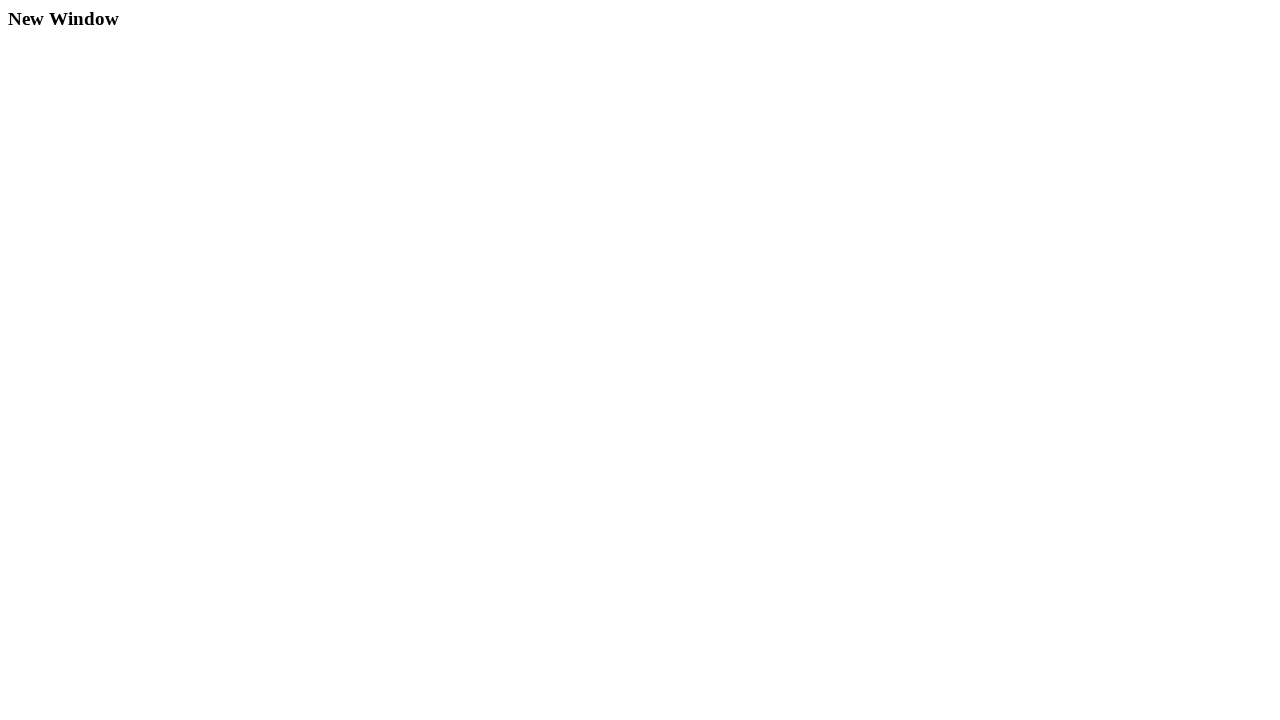

Retrieved h3 text content from new window
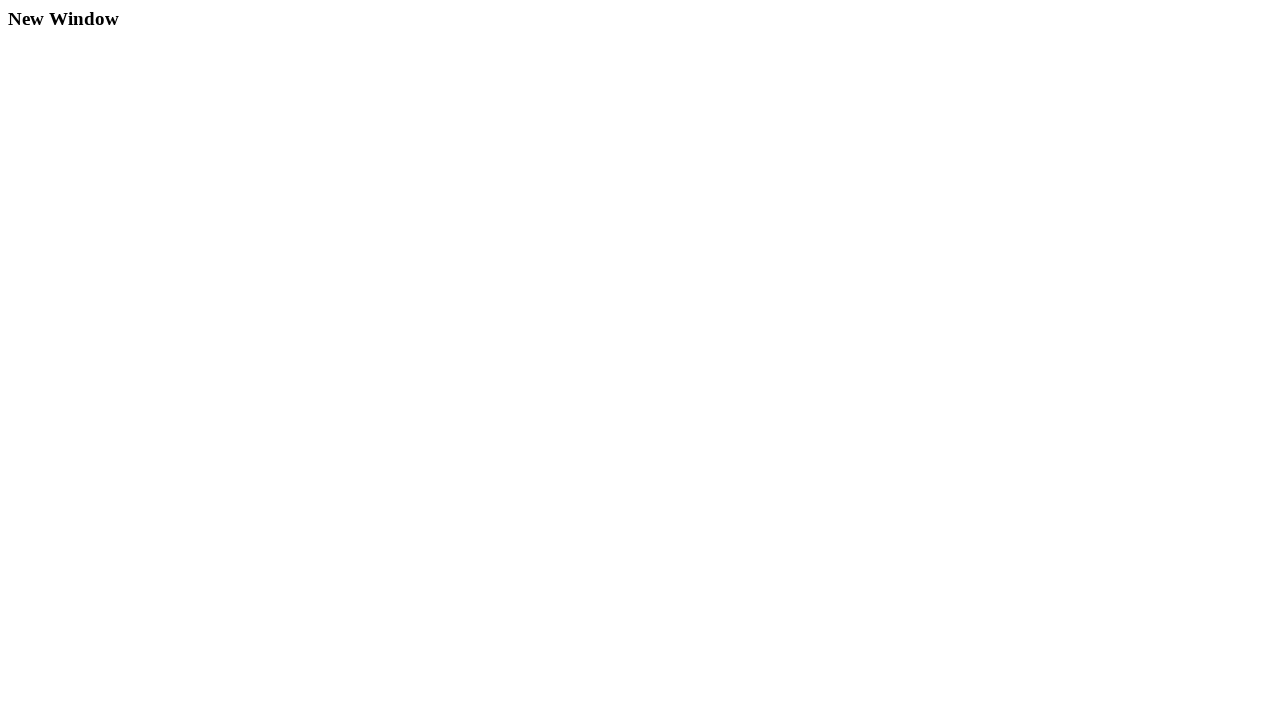

Verified new window contains 'New Window' text
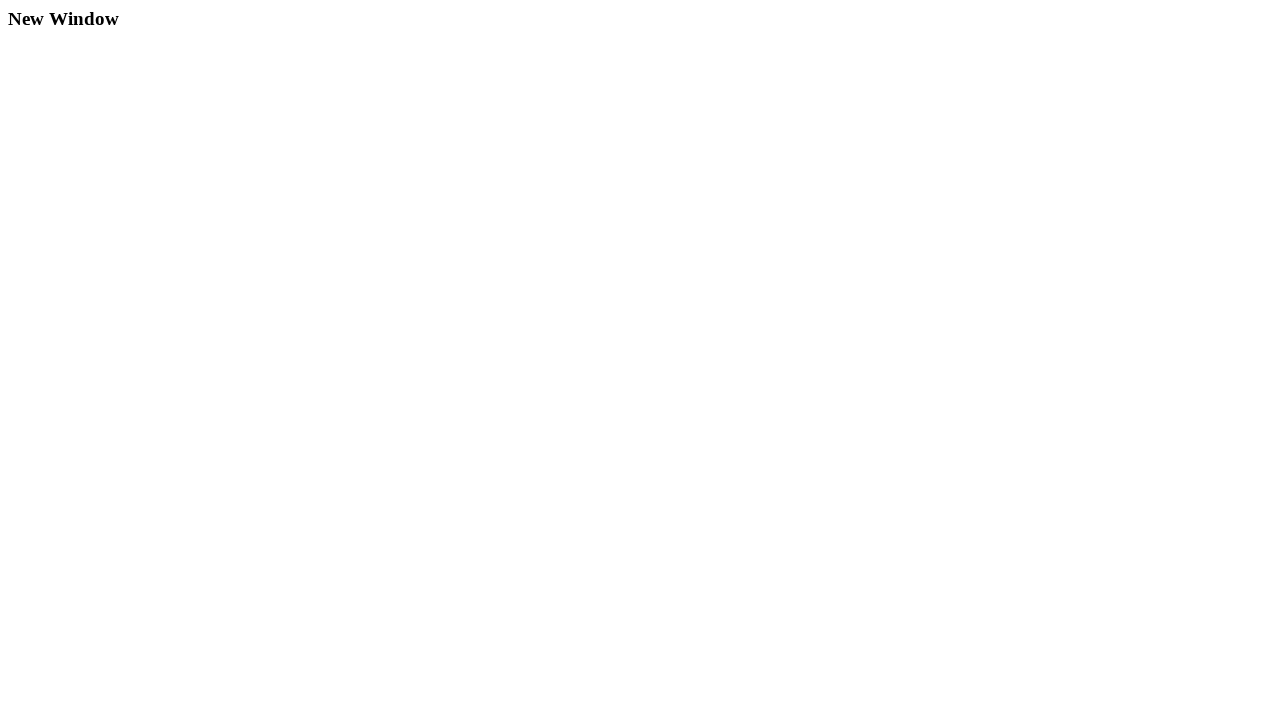

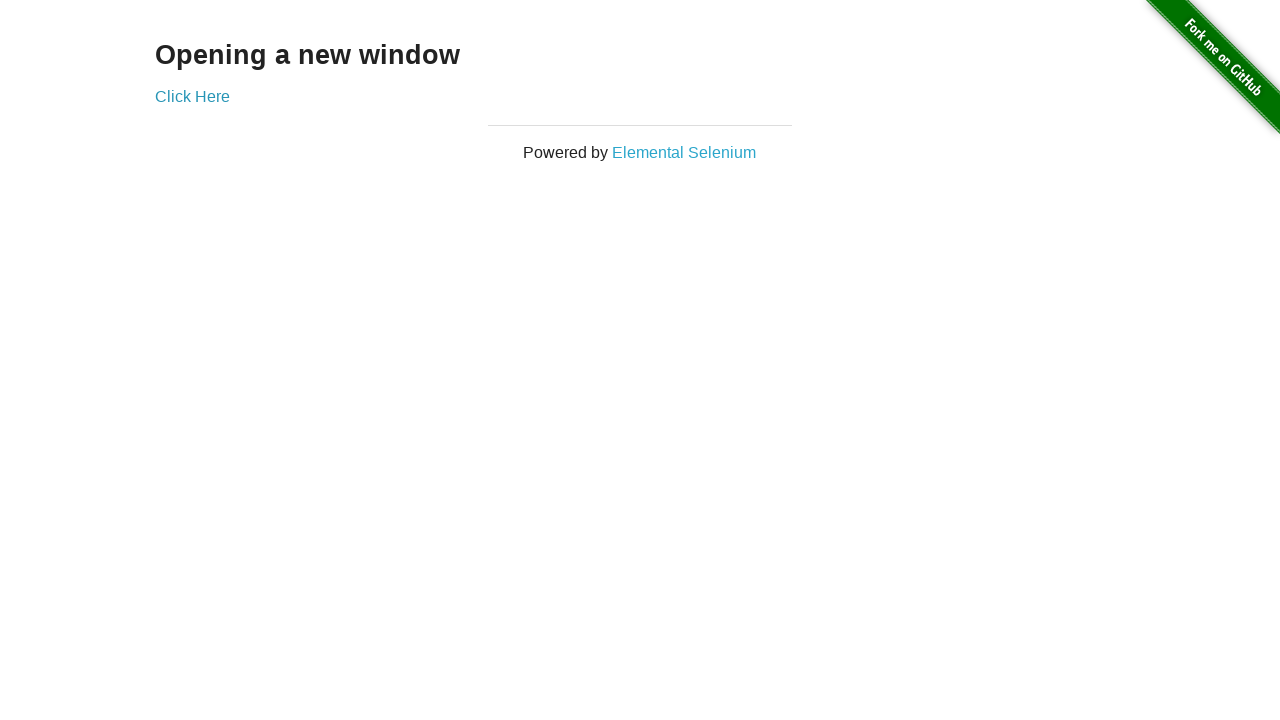